Tests keyboard input by clicking on a name field, entering text, clearing it, re-entering text, and clicking a button.

Starting URL: https://formy-project.herokuapp.com/keypress

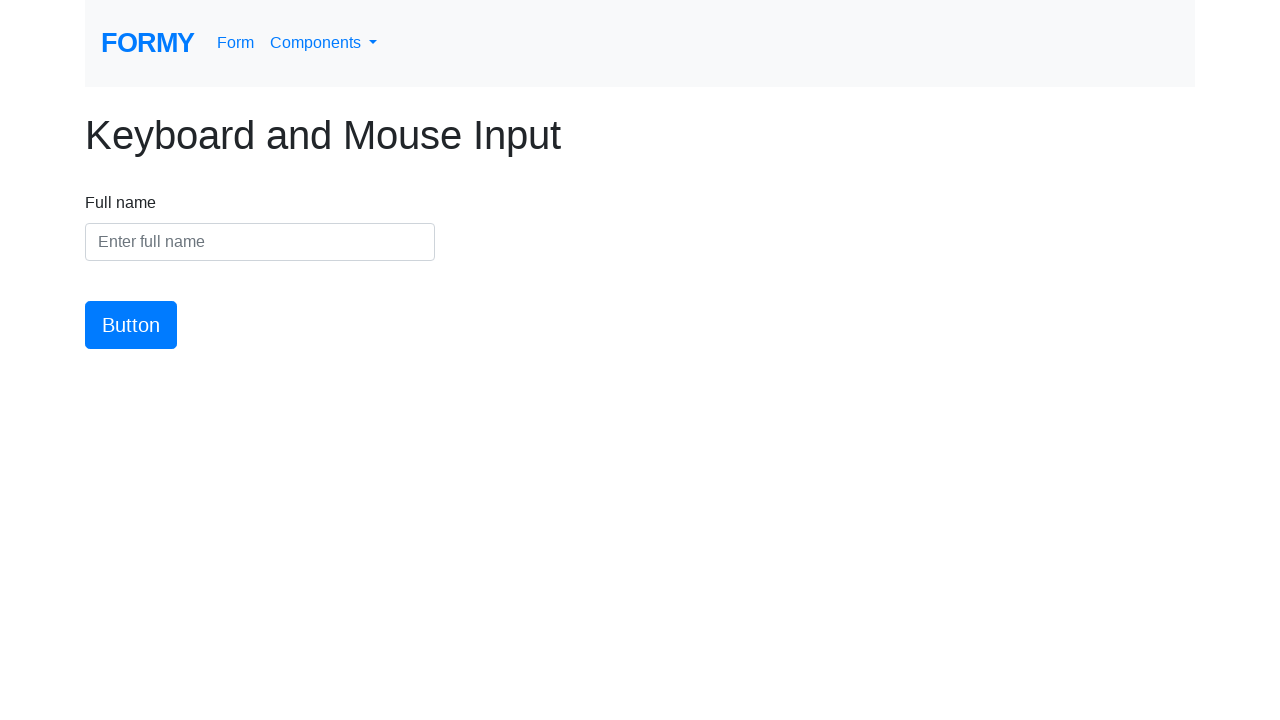

Clicked on the name input field at (260, 242) on #name
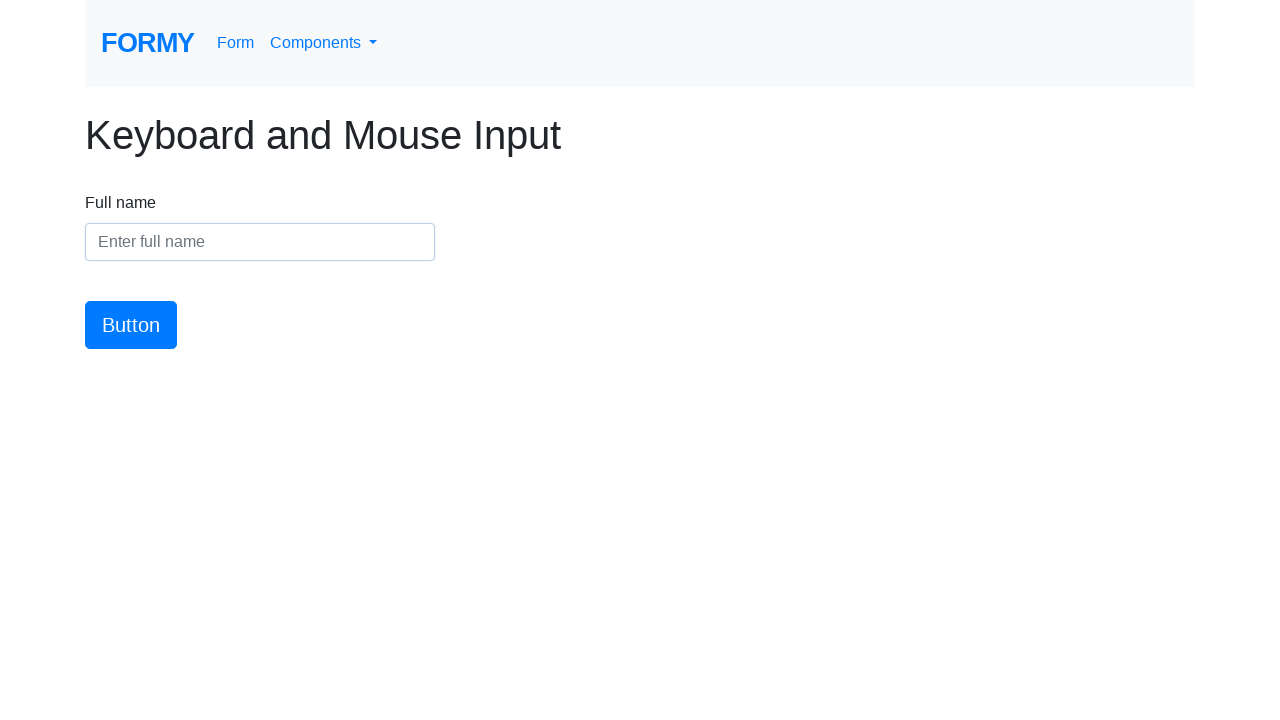

Filled name field with 'Doe, John' on #name
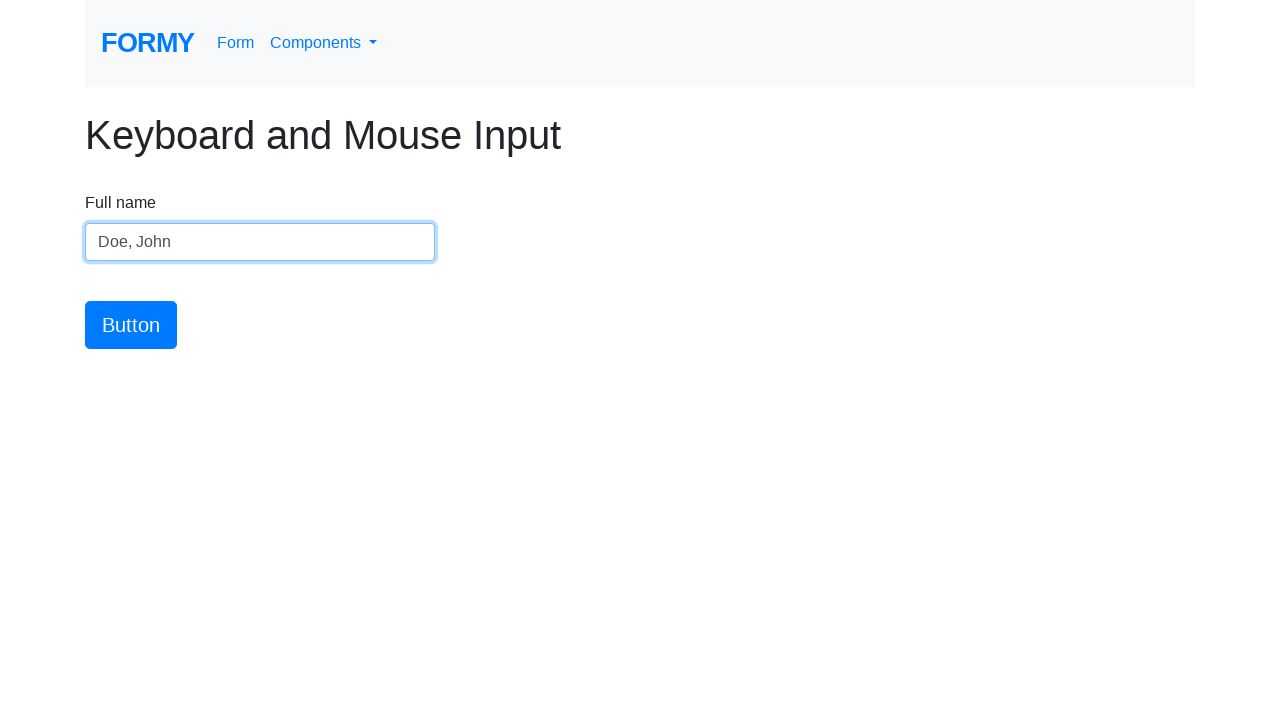

Cleared the name field on #name
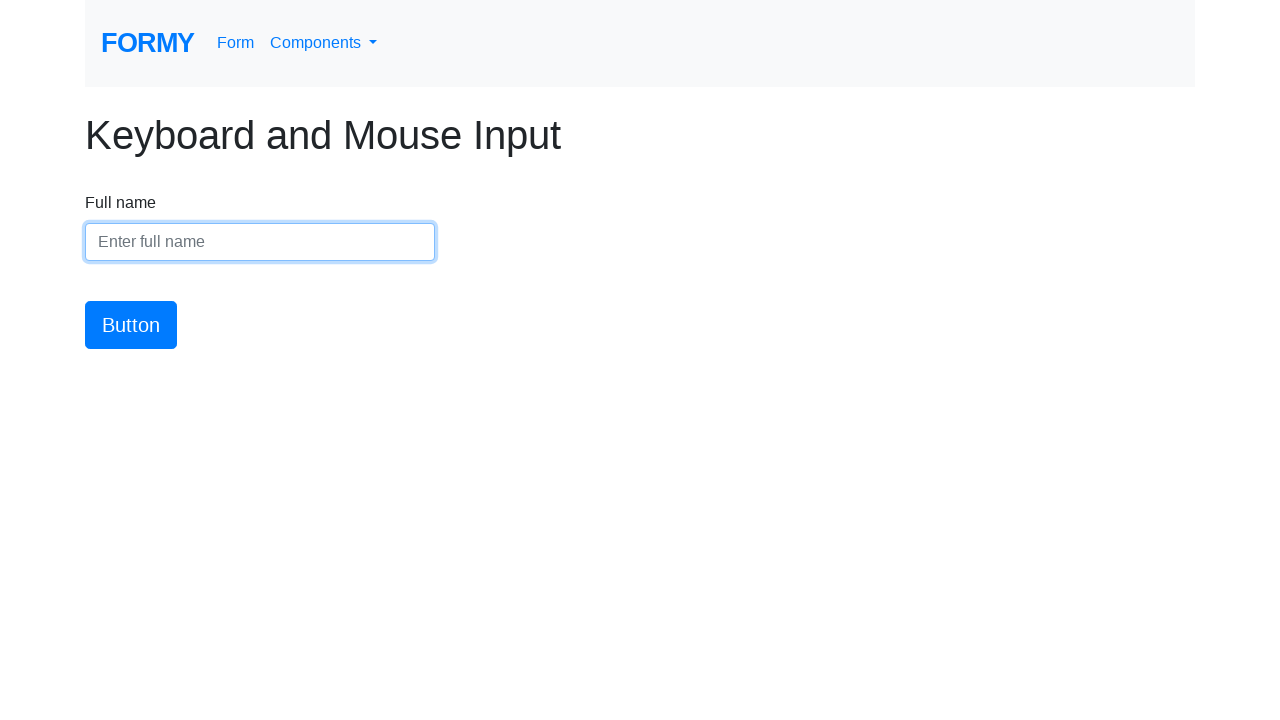

Re-entered name field with 'John Doe' on #name
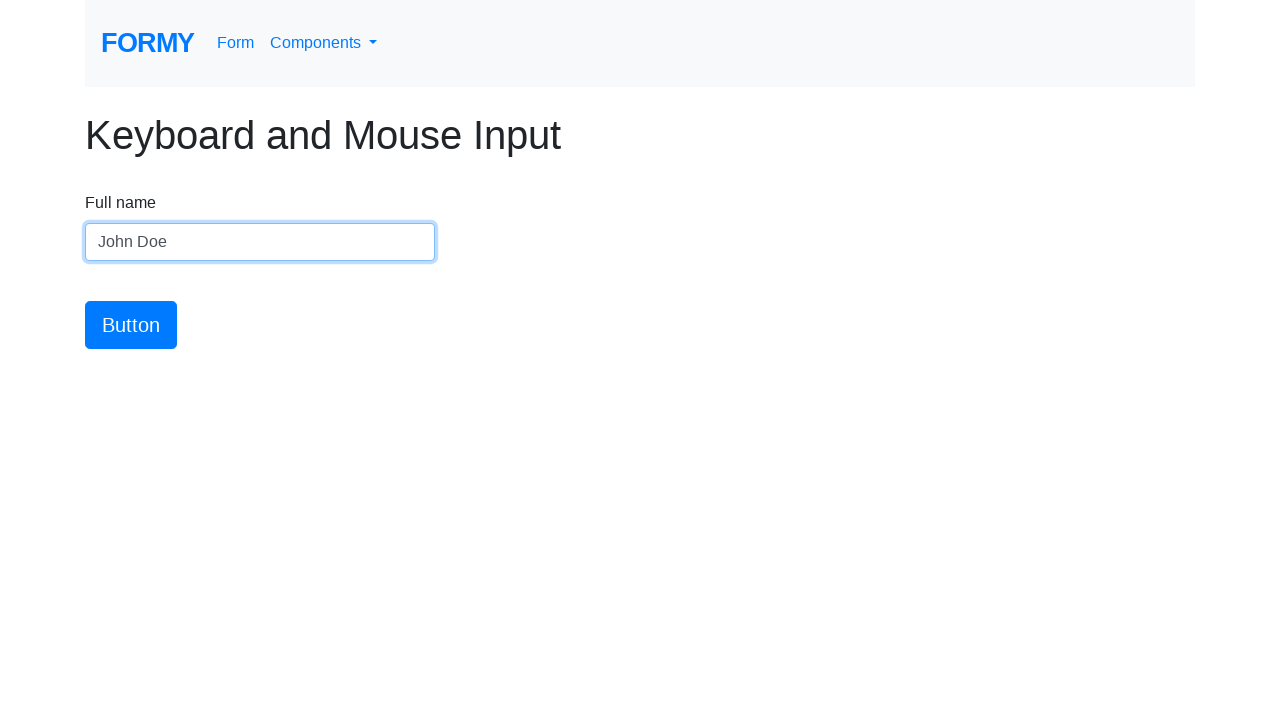

Clicked the submit button at (131, 325) on #button
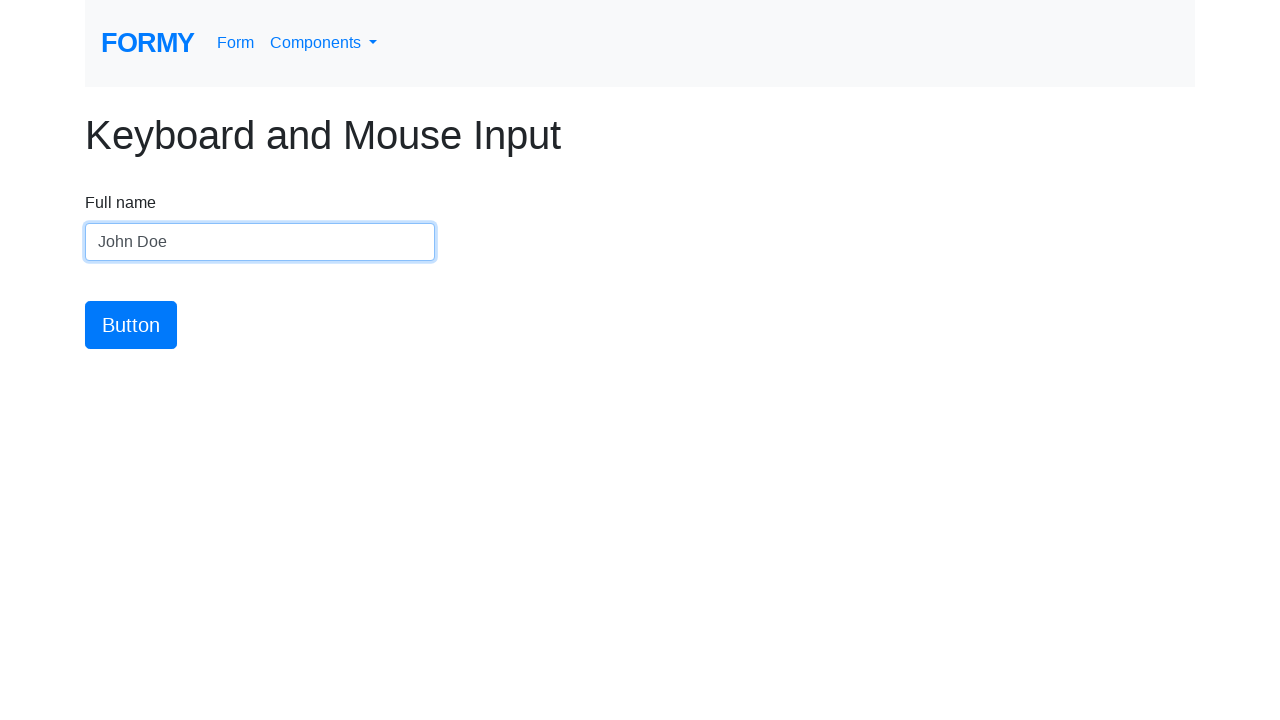

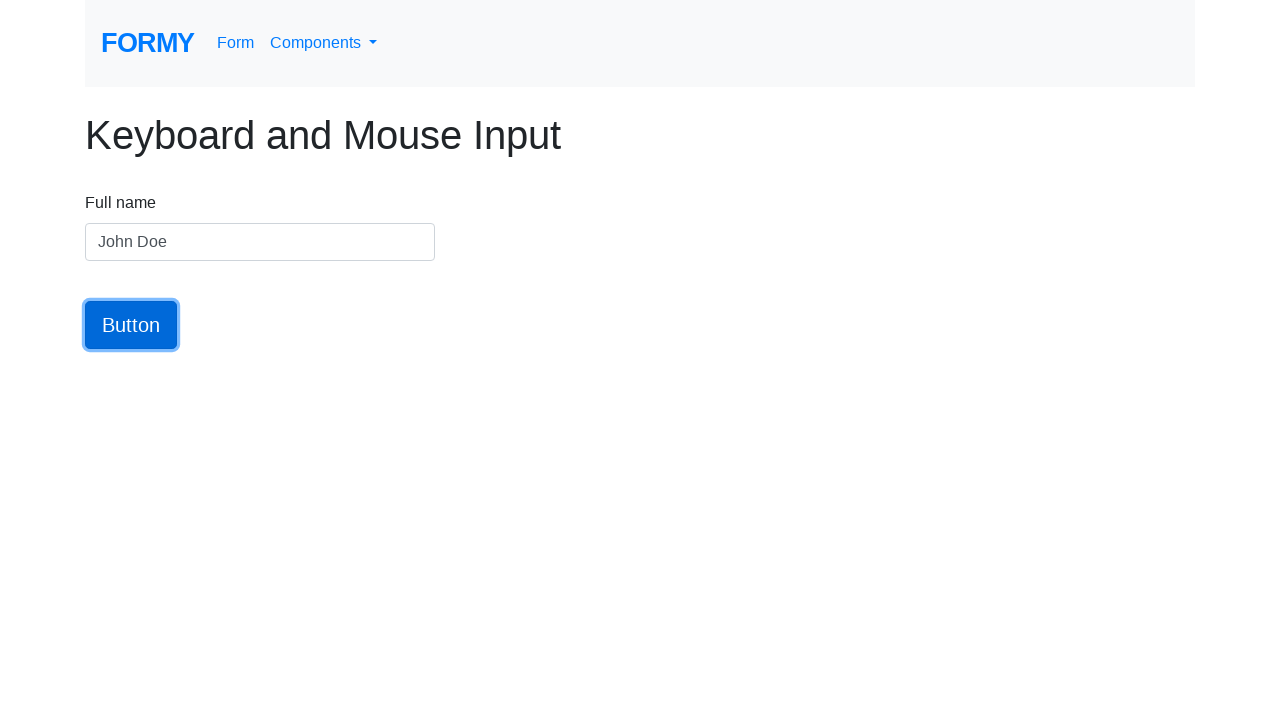